Basic browser automation that navigates to Rahul Shetty Academy website and verifies the page loads by checking the title and URL

Starting URL: https://rahulshettyacademy.com/

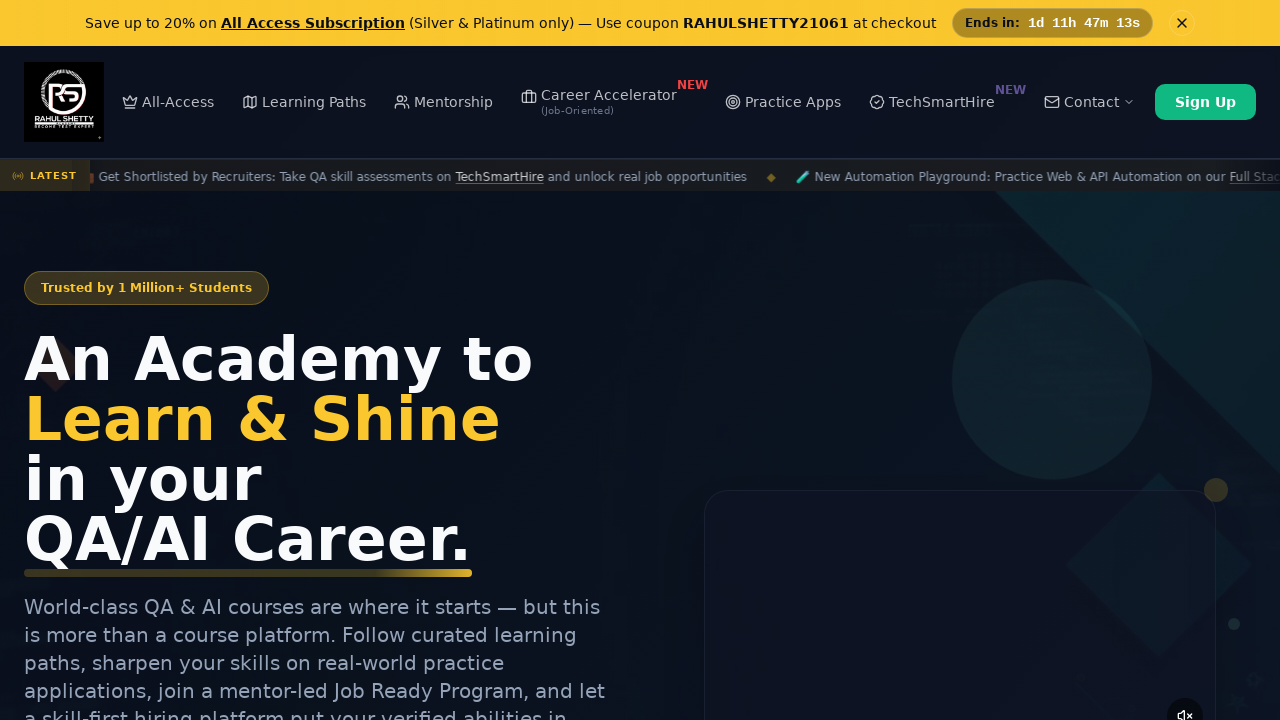

Waited for page to reach domcontentloaded state
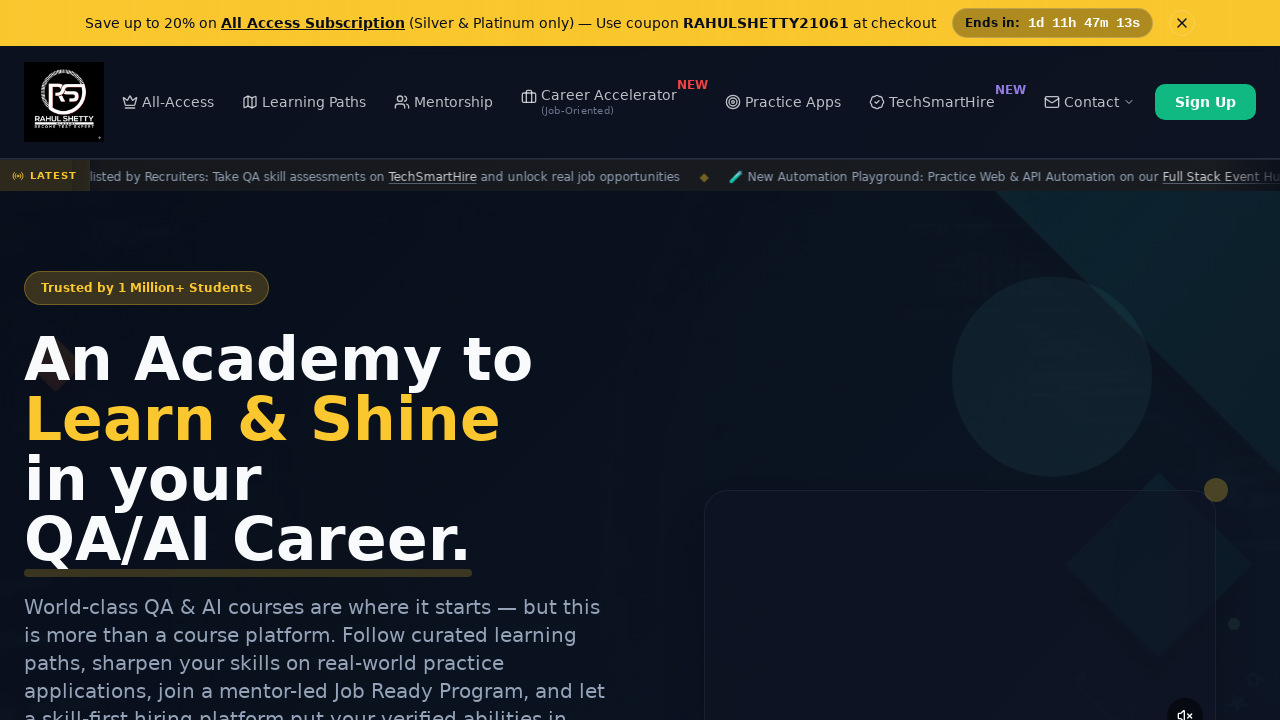

Retrieved page title
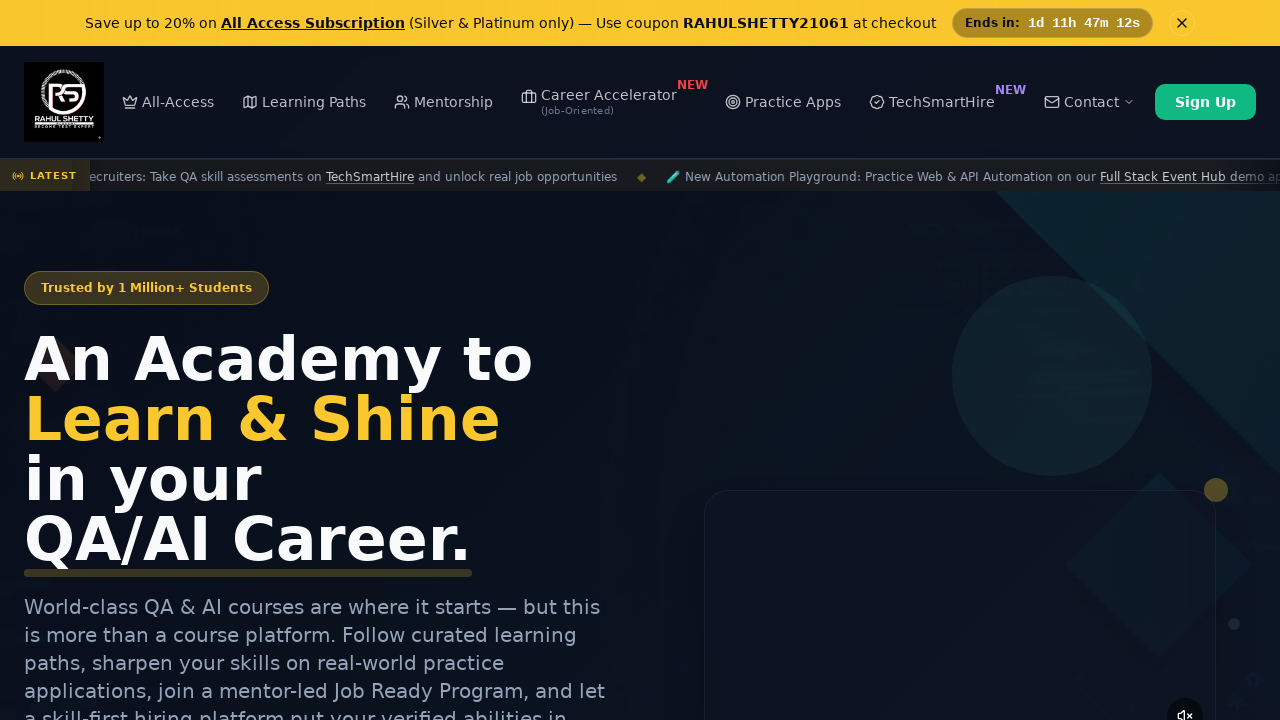

Retrieved current URL
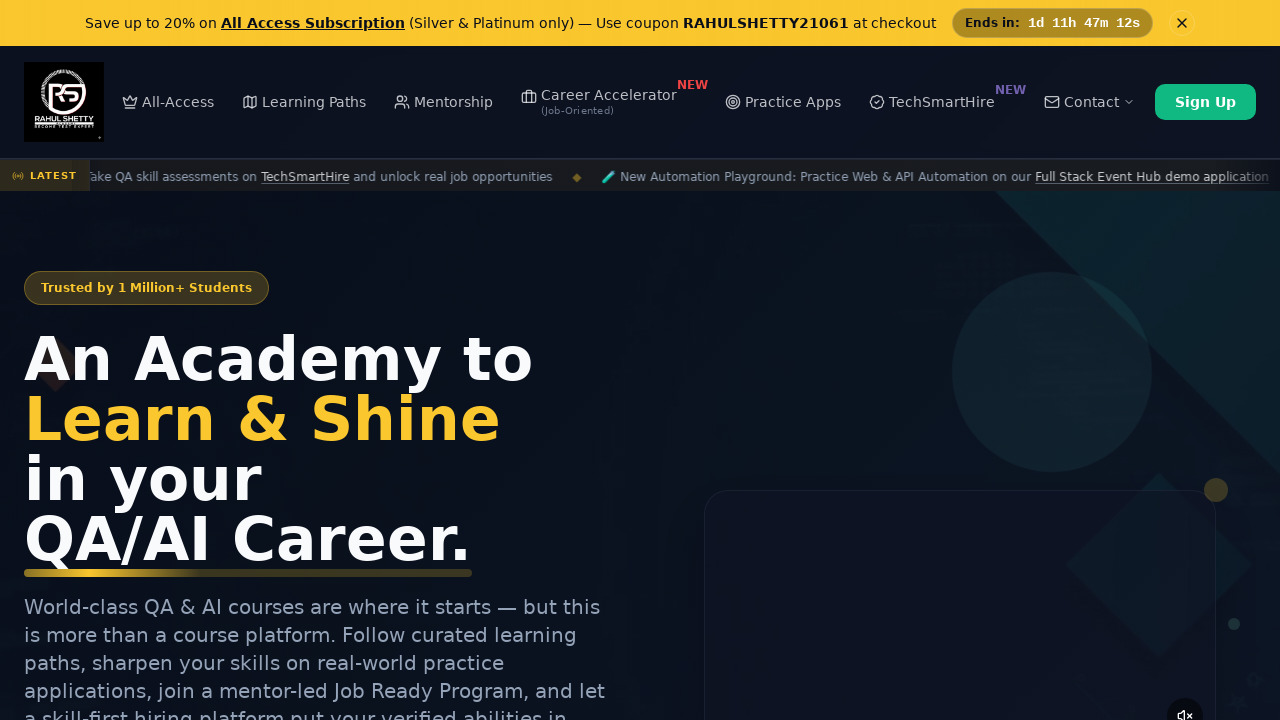

Verified page title is not empty
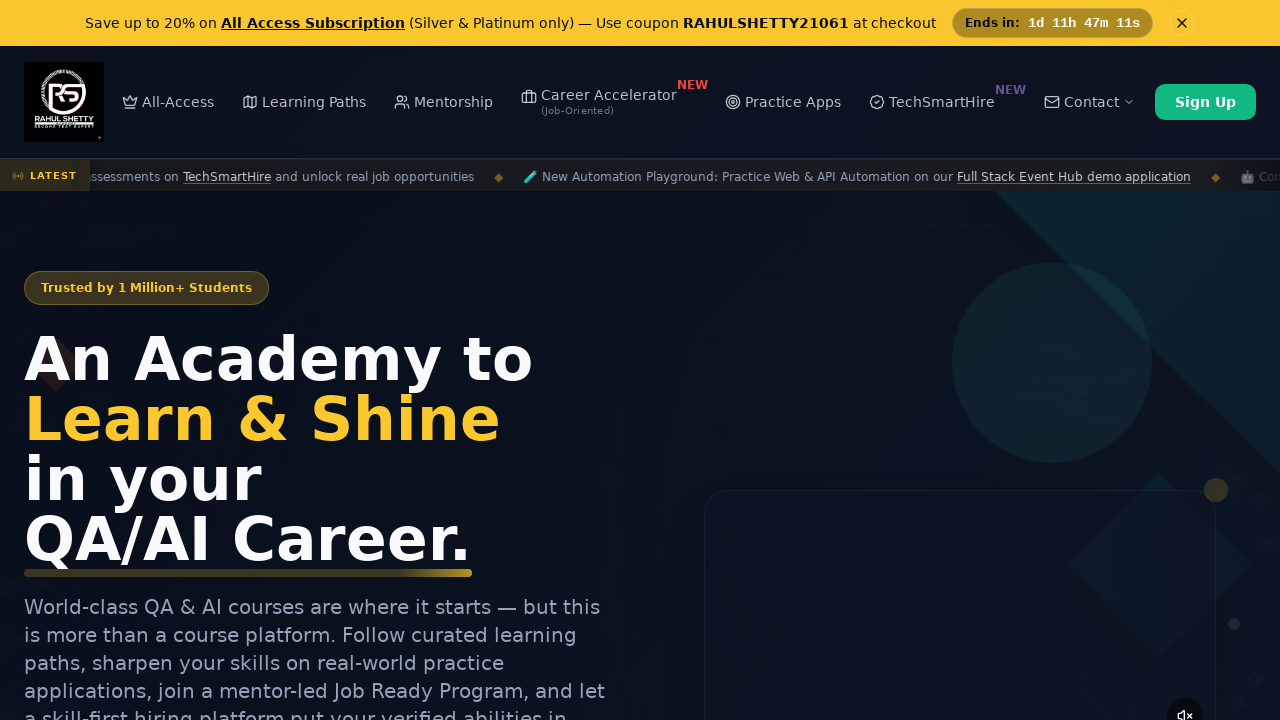

Verified URL contains 'rahulshettyacademy.com'
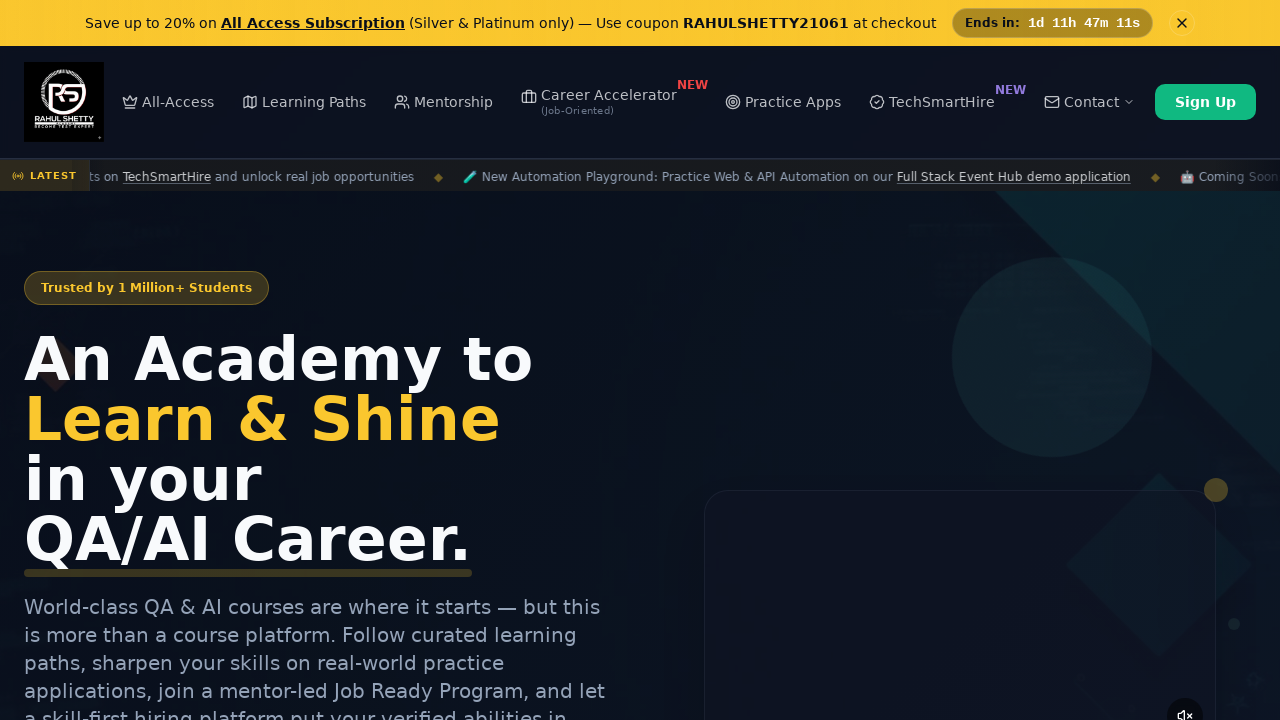

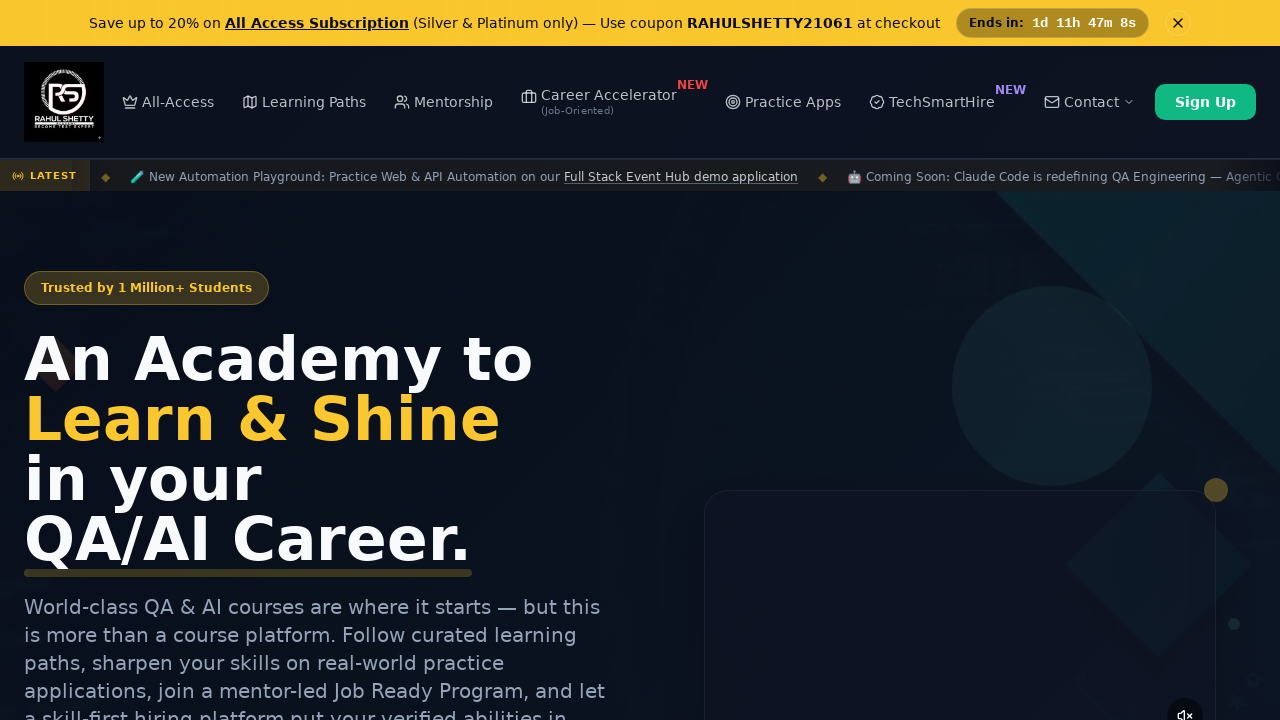